Navigates to OrangeHRM demo login page and locates the demo credentials panel element

Starting URL: https://opensource-demo.orangehrmlive.com/web/index.php/auth/login

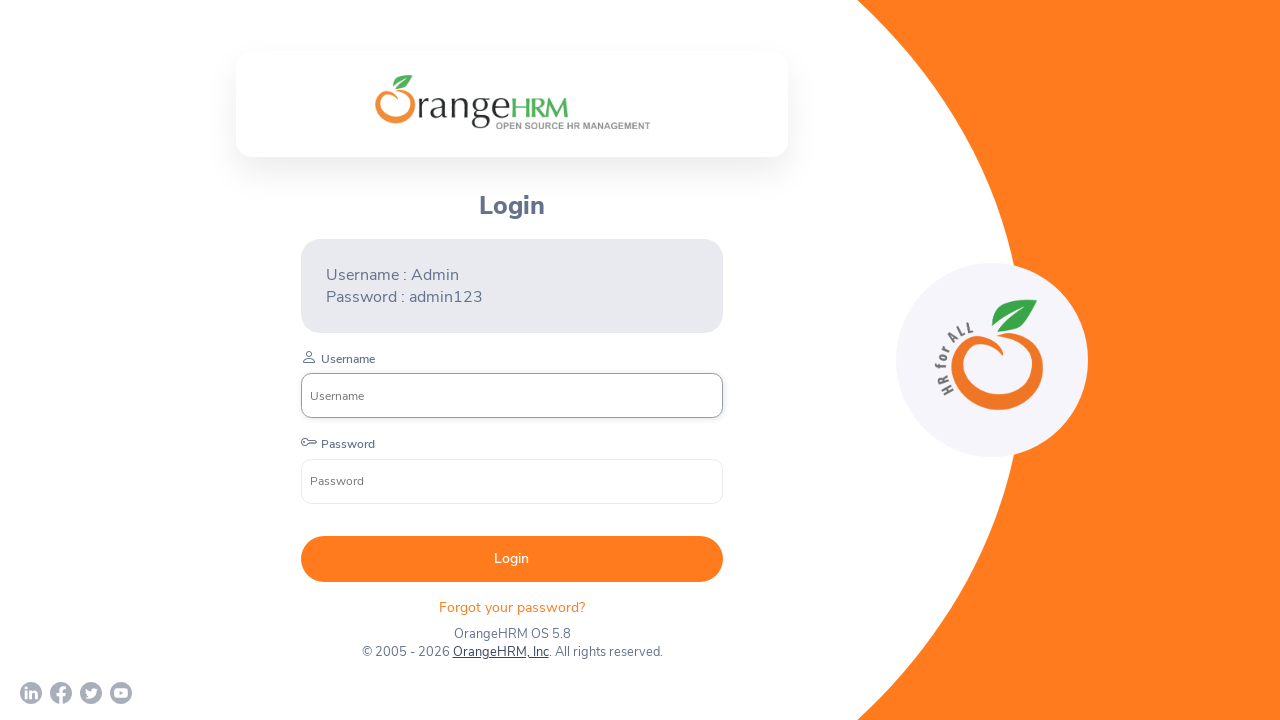

Waited for demo credentials panel to load
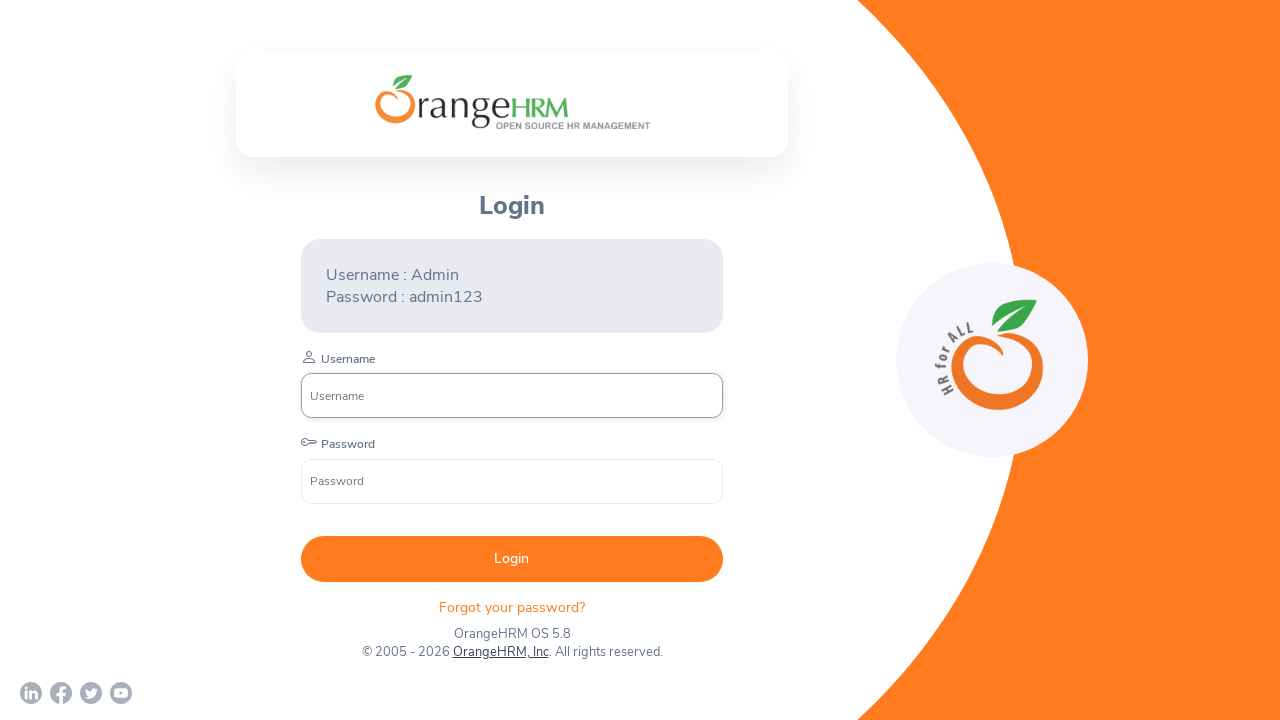

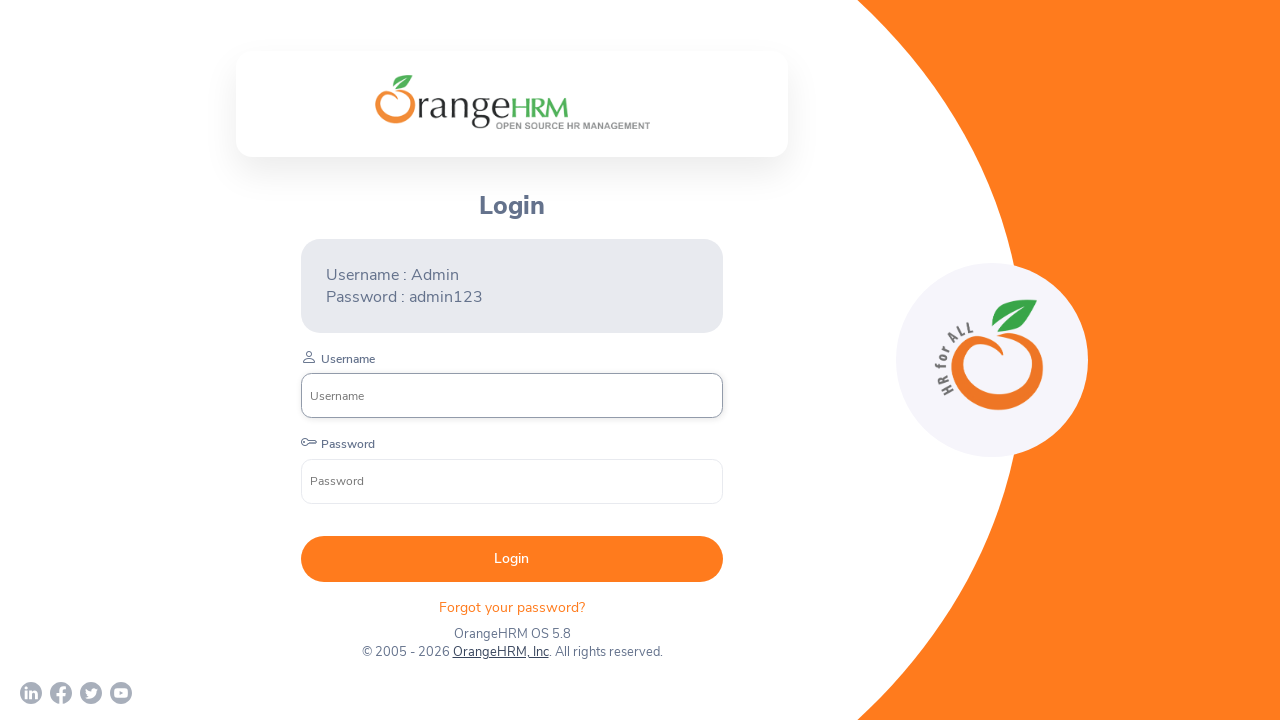